Navigates to an itch.io game page for "Sisyphus Ascends Idle" and waits for the page to load

Starting URL: https://submission07.itch.io/sisyphus-ascends-idle

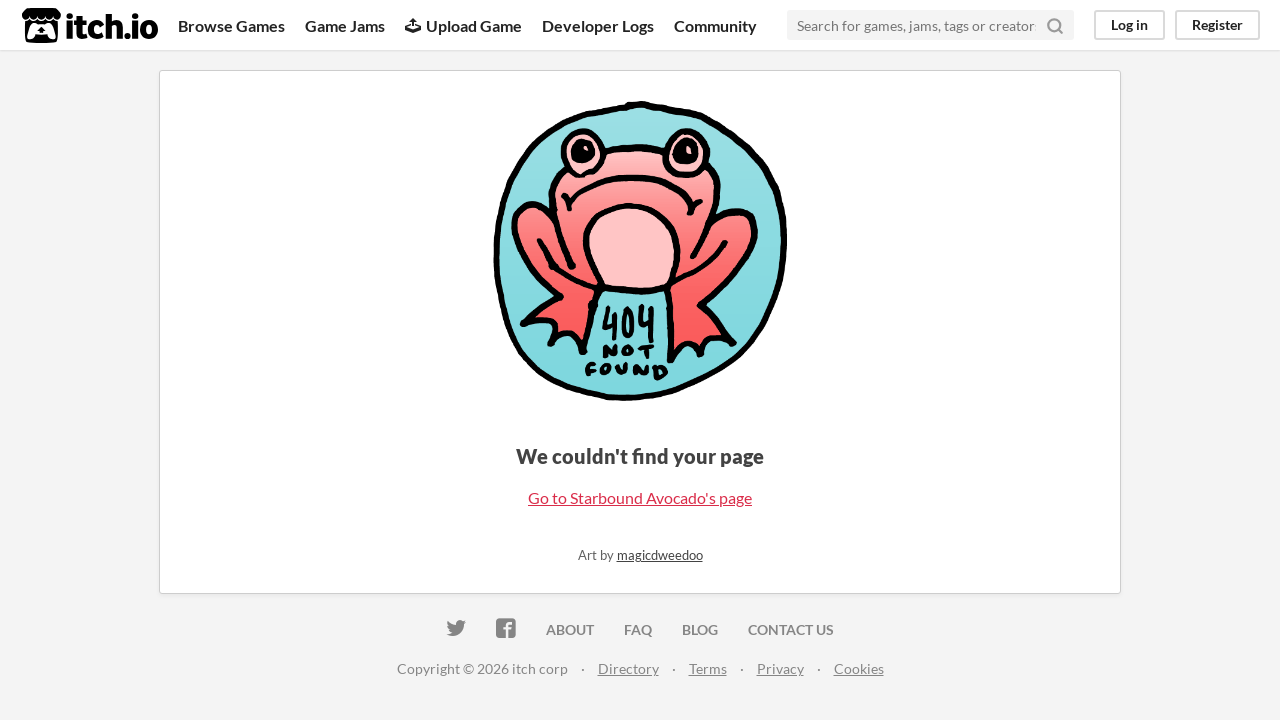

Navigated to Sisyphus Ascends Idle game page on itch.io
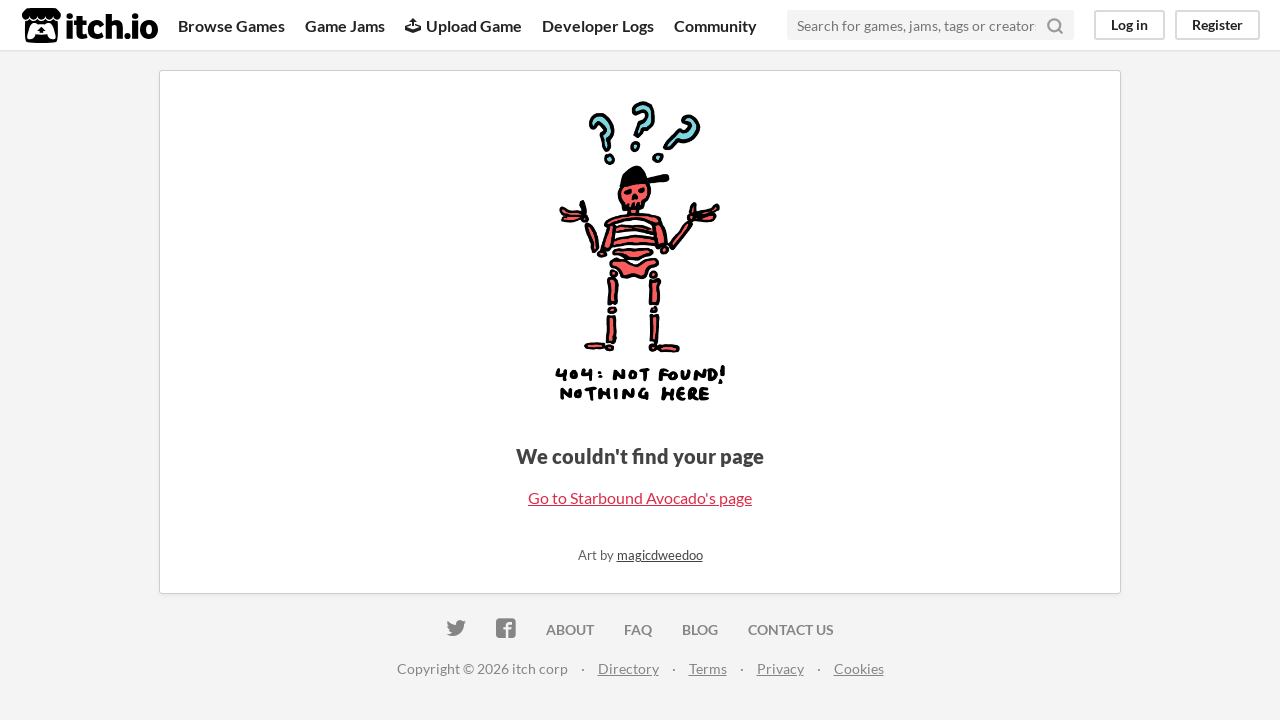

Page loaded completely with networkidle state
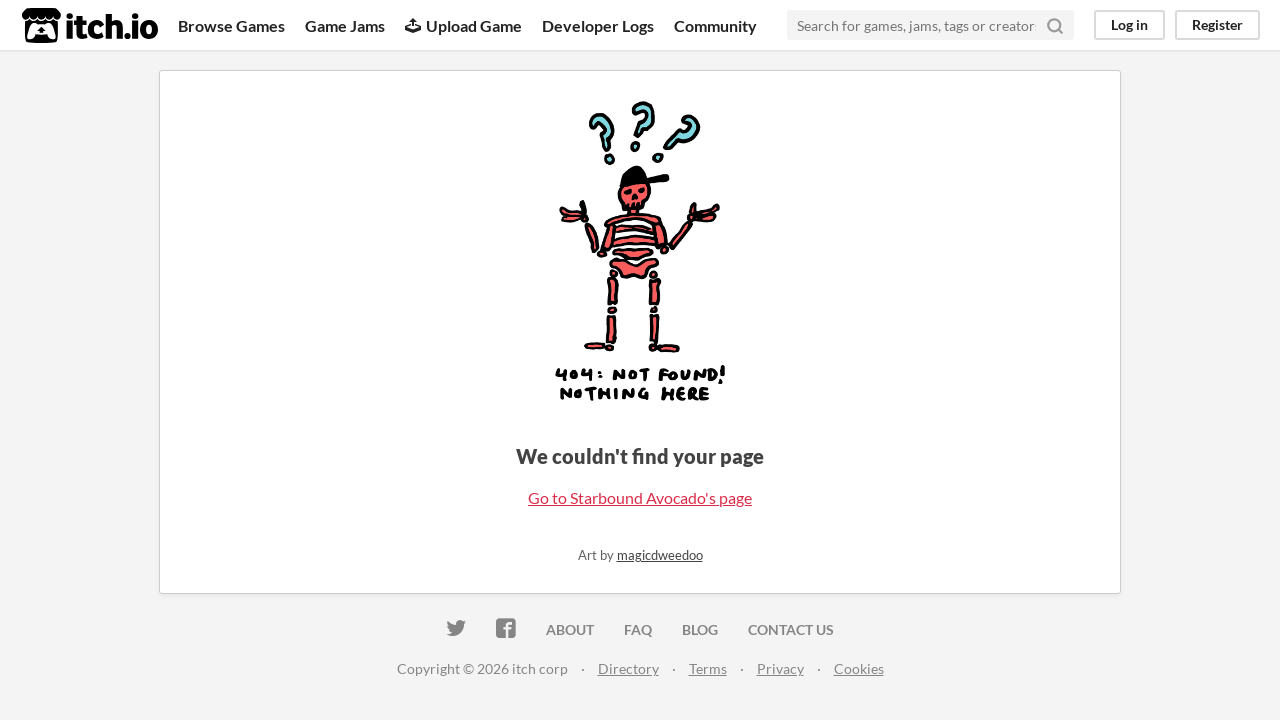

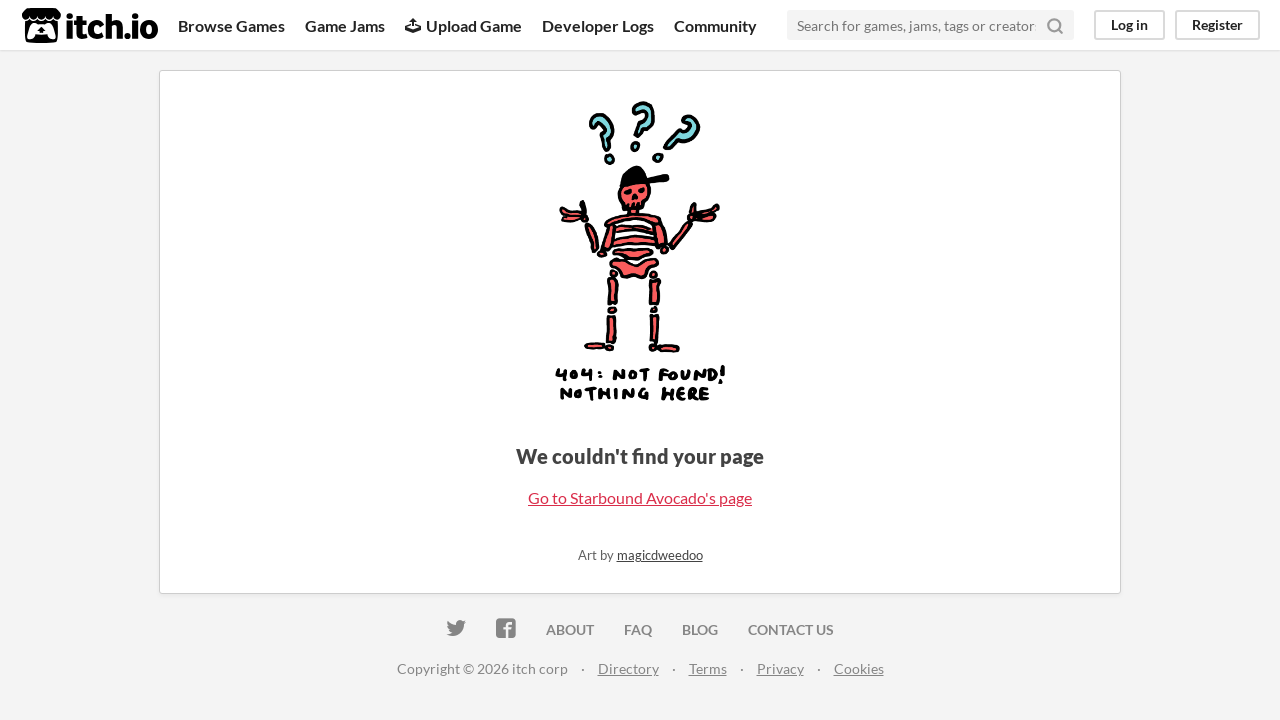